Tests the text box form on DemoQA by navigating to the Elements section, clicking on Text Box, filling in personal information fields (name, email, addresses), and submitting the form.

Starting URL: https://demoqa.com/

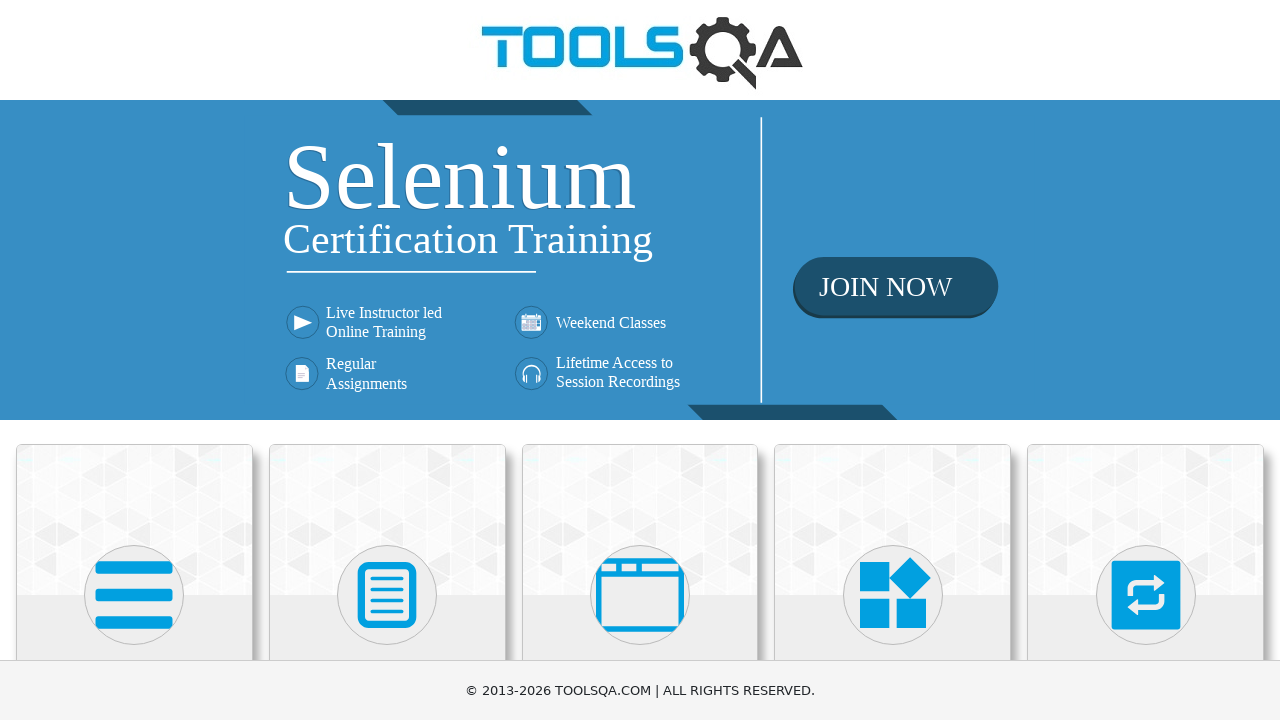

Clicked on Elements card at (134, 520) on xpath=//div[contains(@class, 'top-card') and .//h5[text()='Elements']]
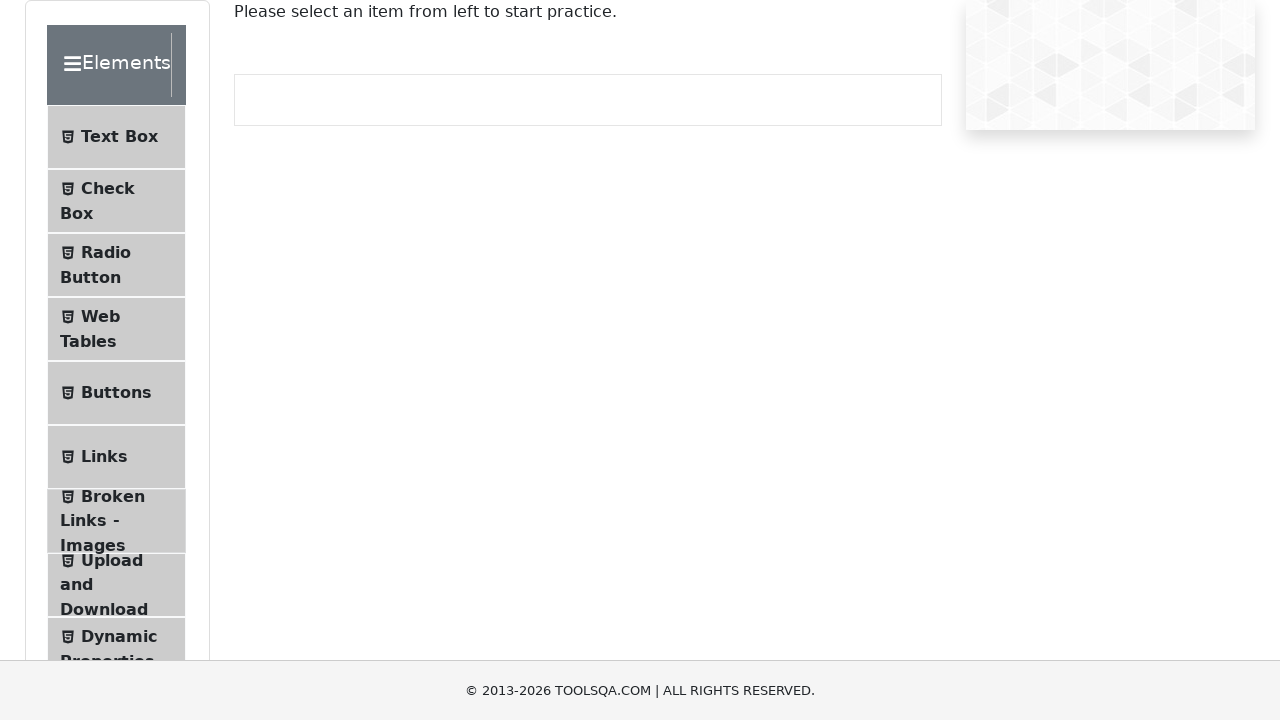

Clicked on Text Box menu item at (116, 137) on xpath=//li[contains(@class, 'btn-light') and .//span[text()='Text Box']]
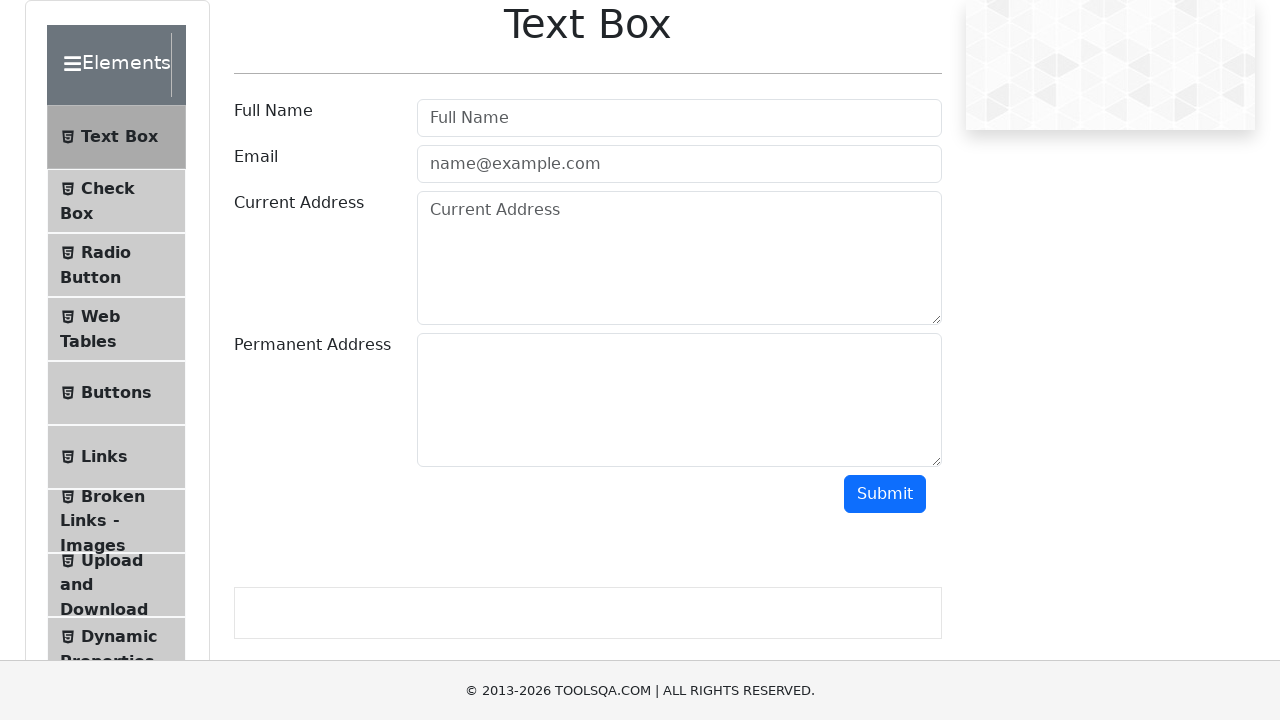

Filled in full name field with 'Connor Mcgregor' on xpath=//input[@id='userName']
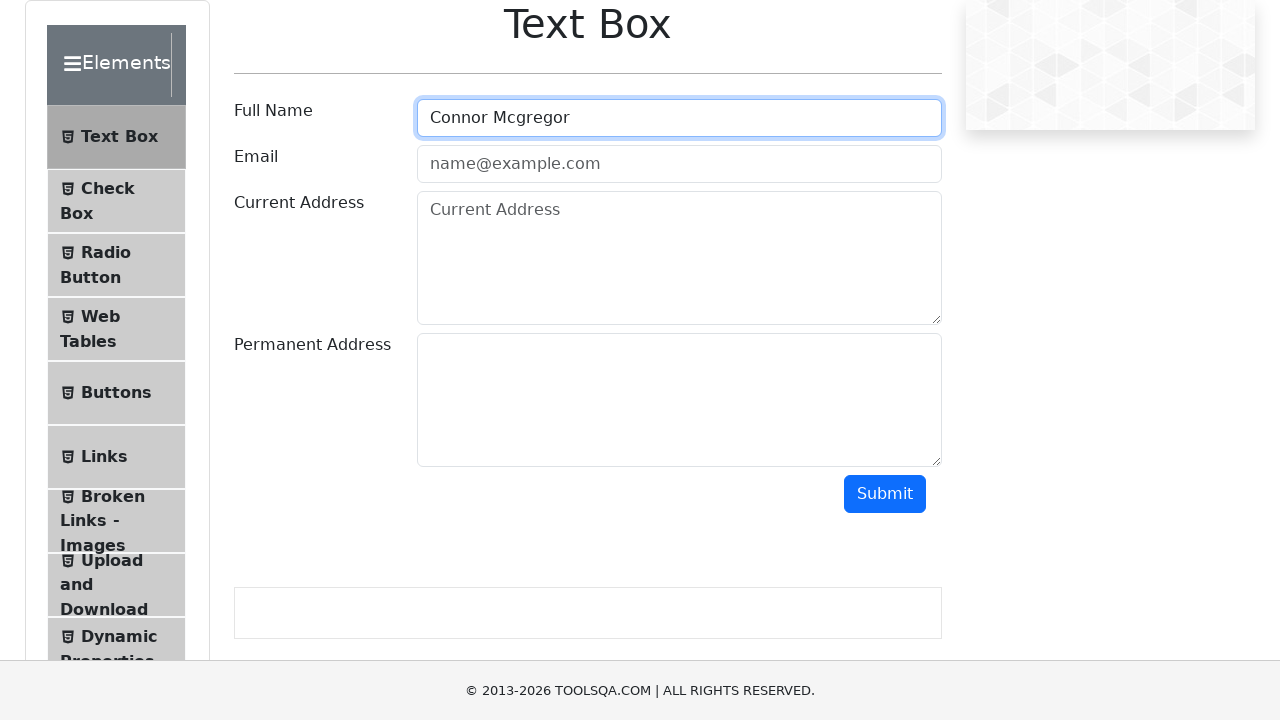

Filled in email field with 'connor_mcgregor@yahoo.com' on xpath=//input[@id='userEmail']
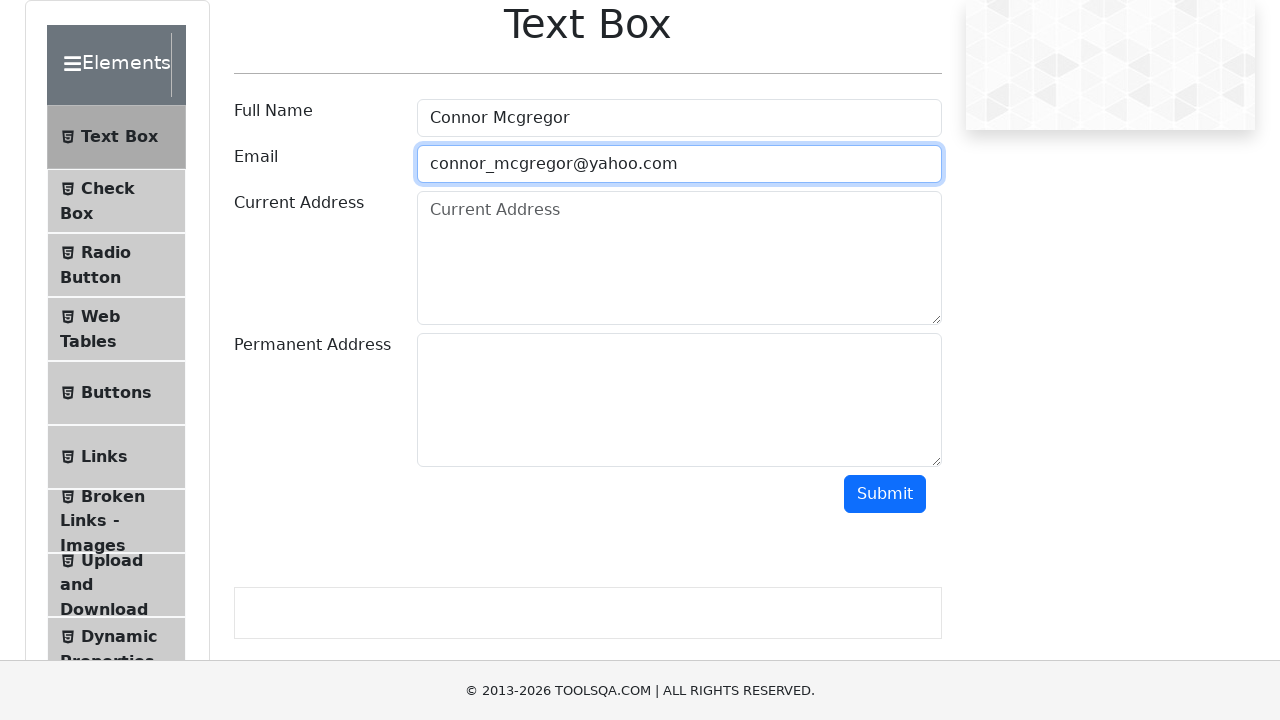

Filled in current address field with 'Ireland' on xpath=//textarea[@id='currentAddress']
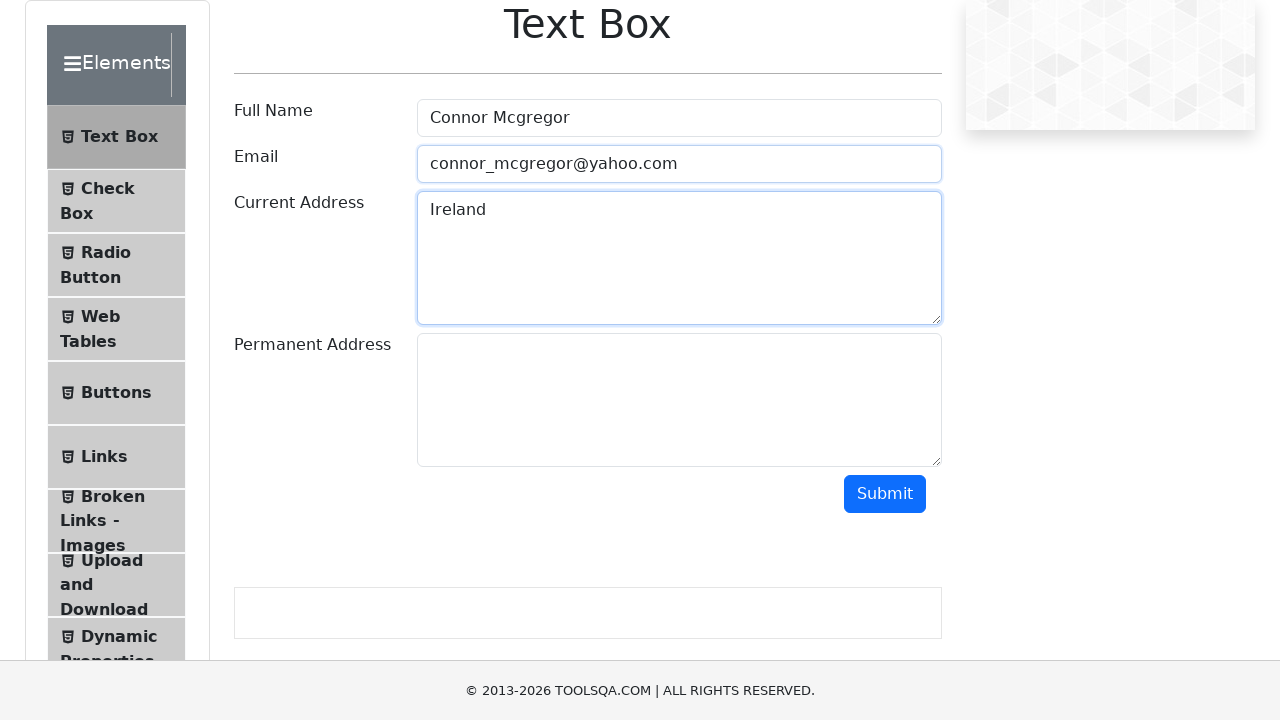

Filled in permanent address field with 'Around the globe' on xpath=//textarea[@id='permanentAddress']
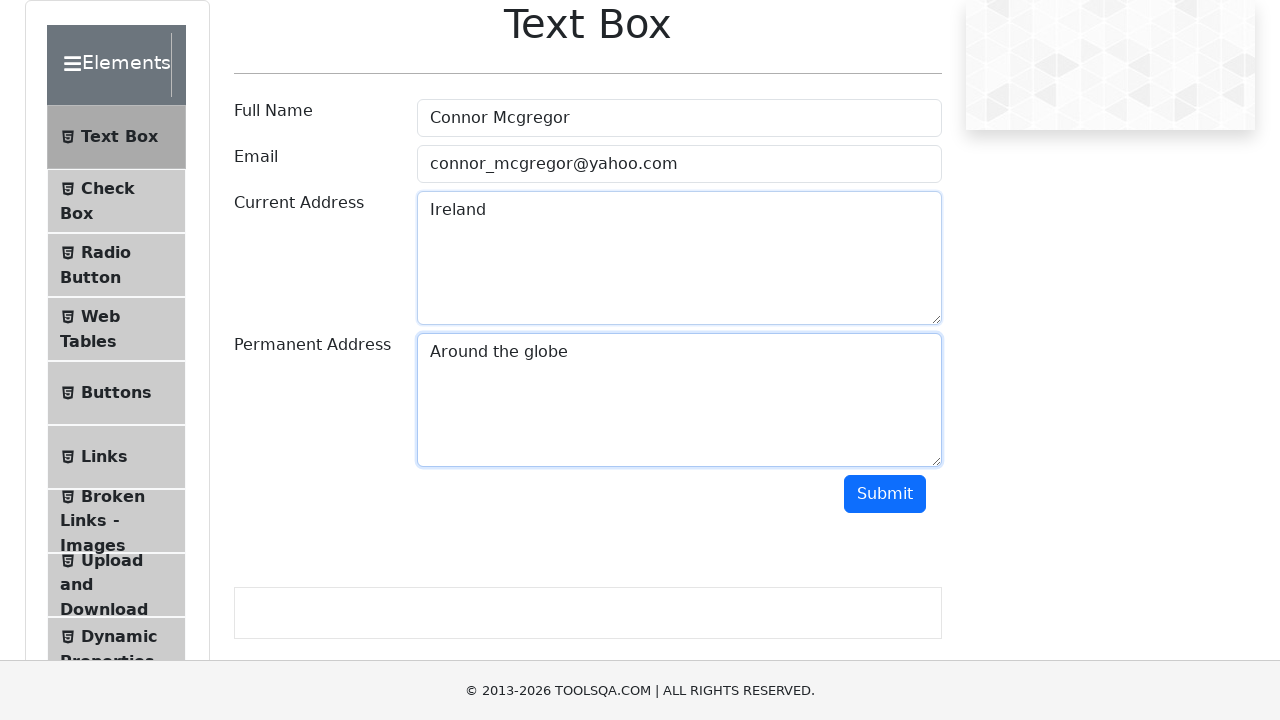

Clicked submit button to submit the text box form at (885, 494) on xpath=//button[@id='submit']
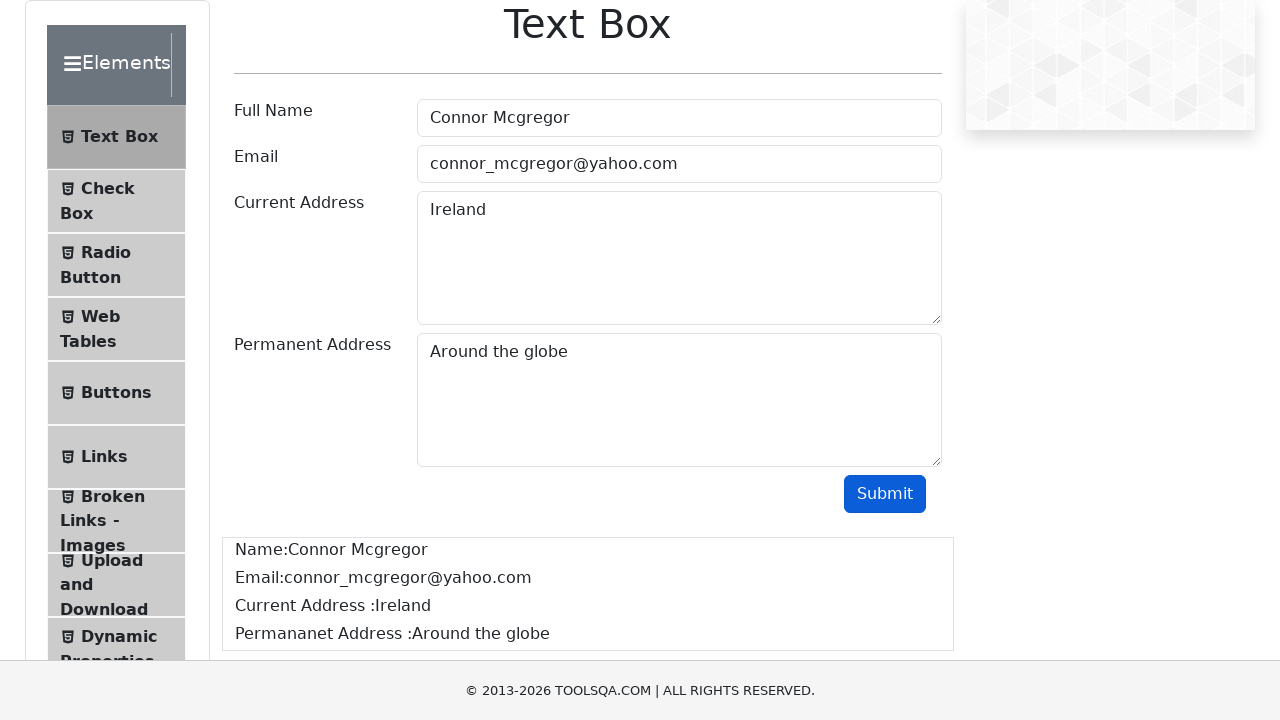

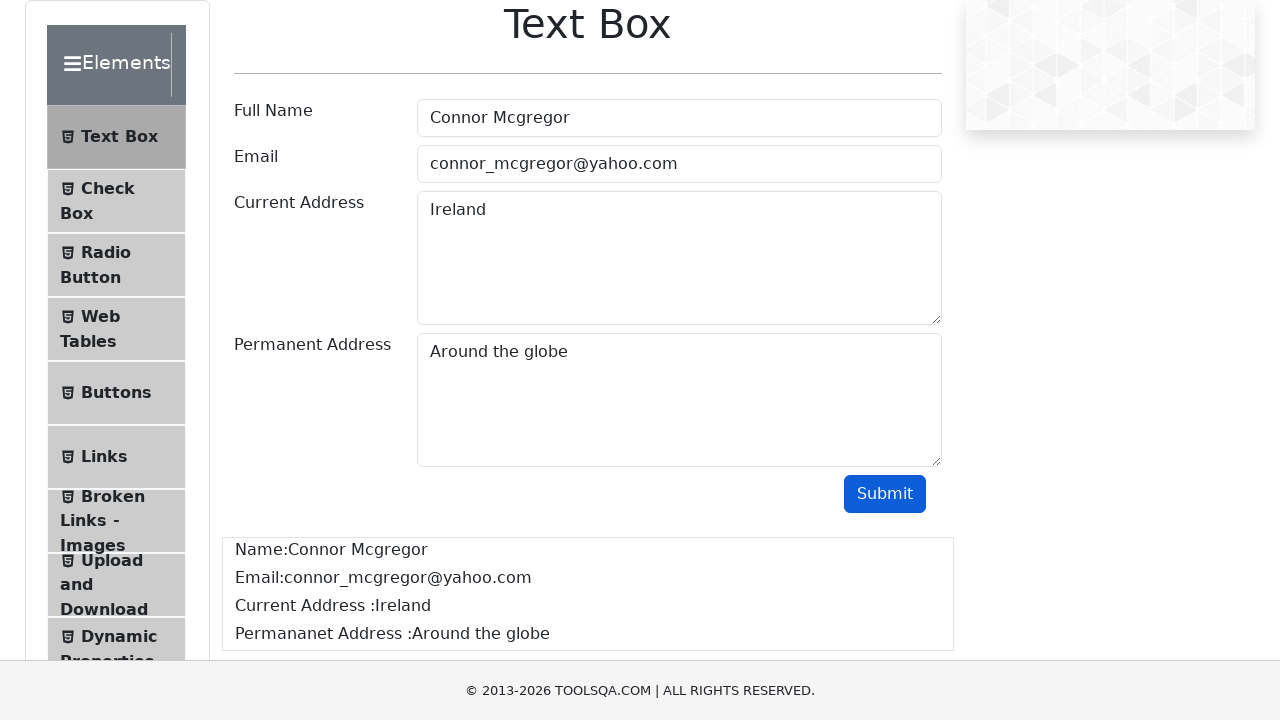